Tests dynamic loading functionality by clicking a start button and waiting for a "Hello World!" message to appear after the loading completes

Starting URL: https://the-internet.herokuapp.com/dynamic_loading/1

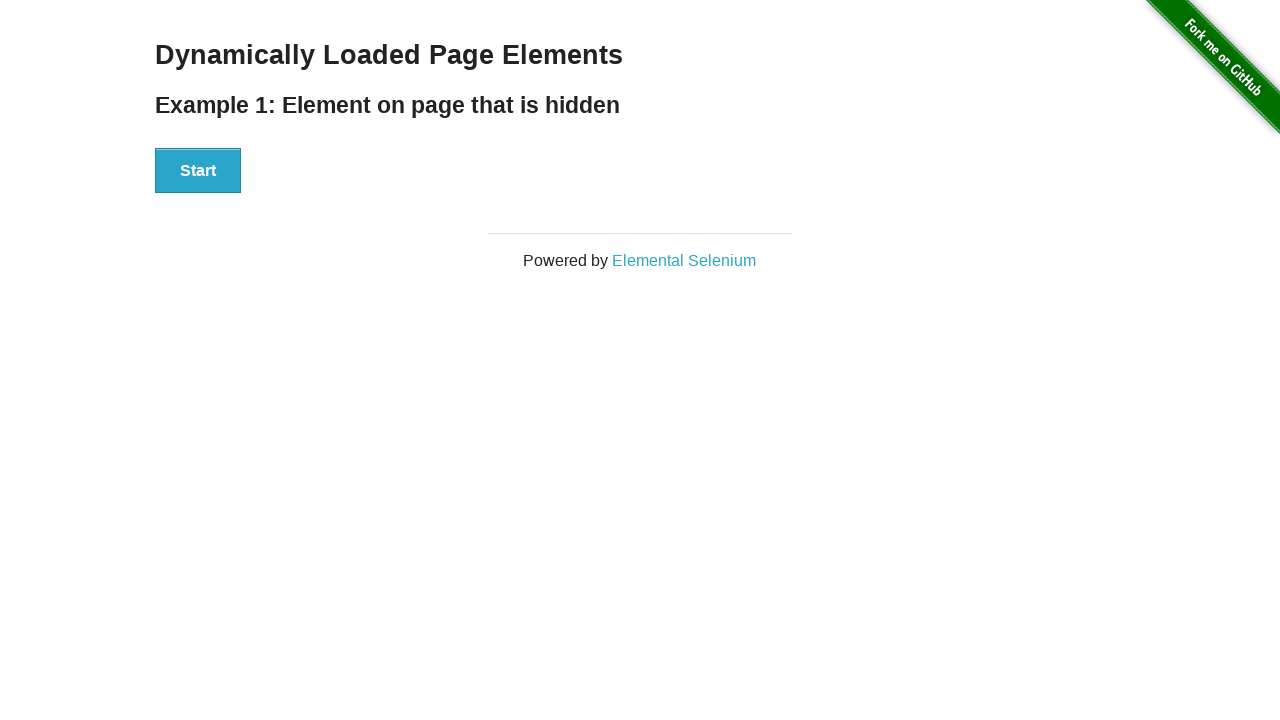

Clicked start button to begin dynamic loading at (198, 171) on #start button
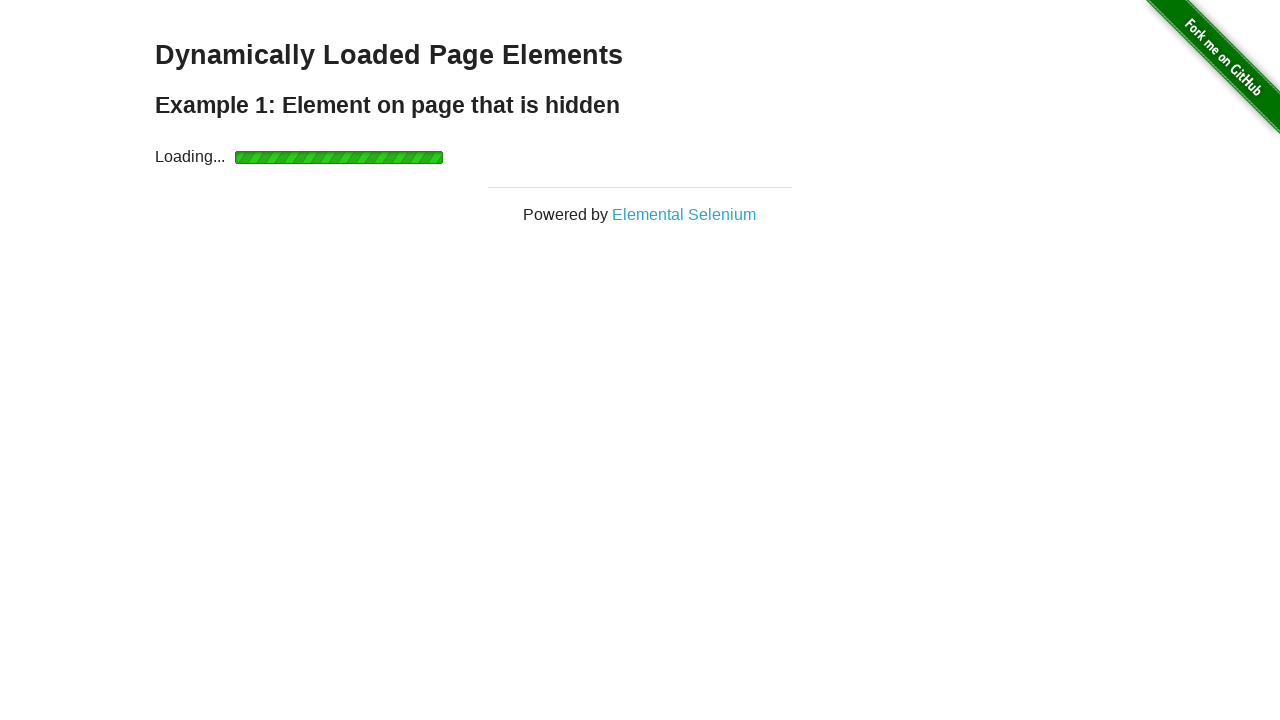

Waited for finish element to become visible
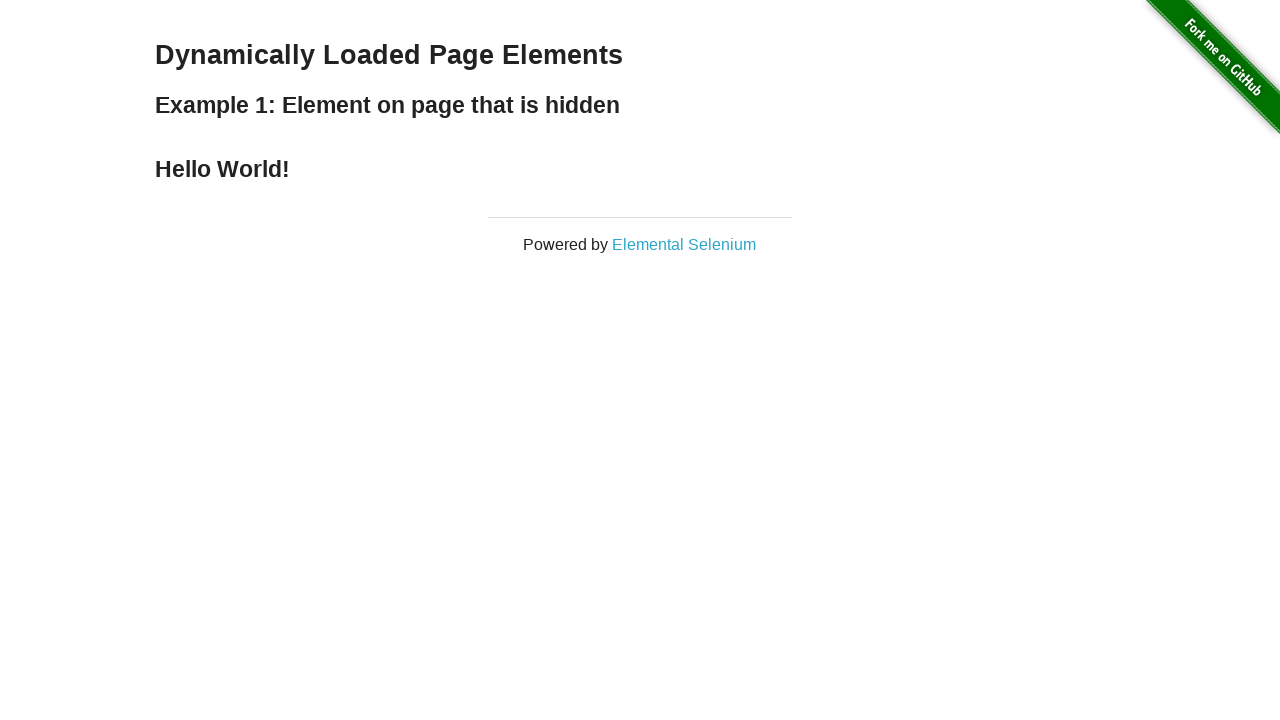

Verified 'Hello World!' message appeared after loading completed
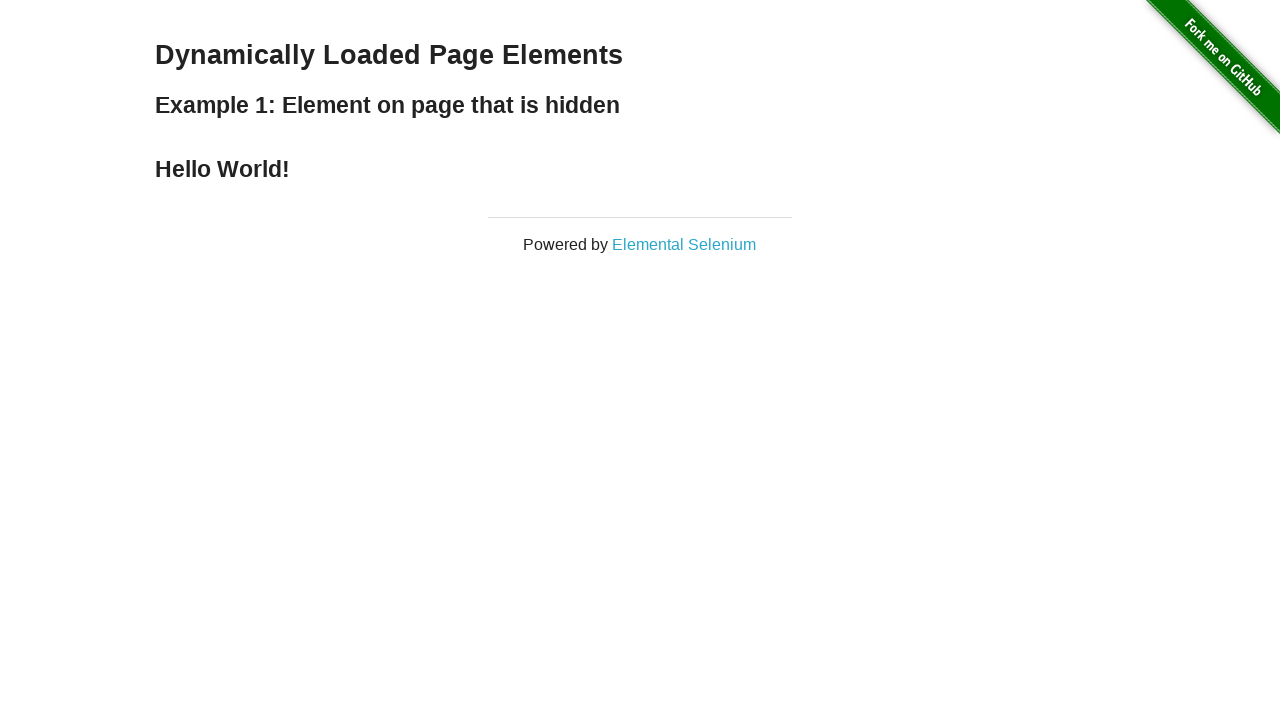

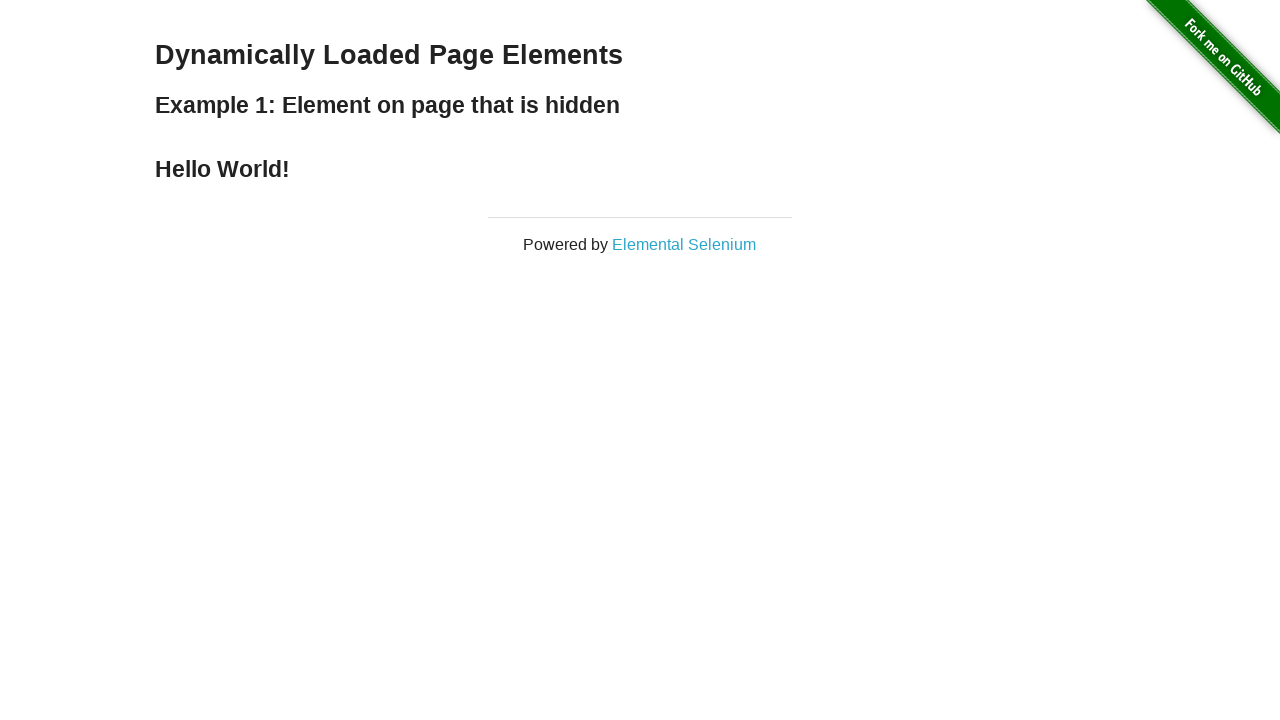